Tests the multiple color autocomplete input by typing partial text and selecting multiple colors (Aqua, Black, Red) from the dropdown suggestions, then verifies all selected colors are displayed.

Starting URL: https://demoqa.com/auto-complete

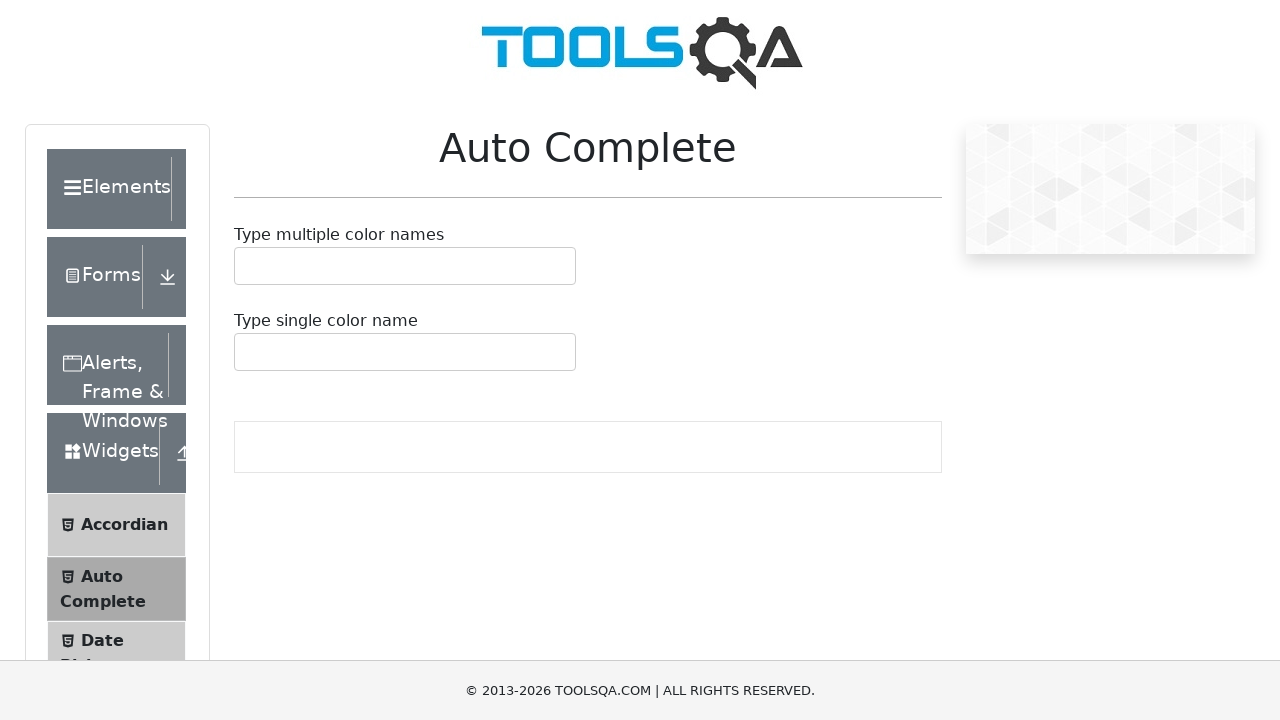

Typed 'a' in the multiple colors autocomplete input on #autoCompleteMultipleInput
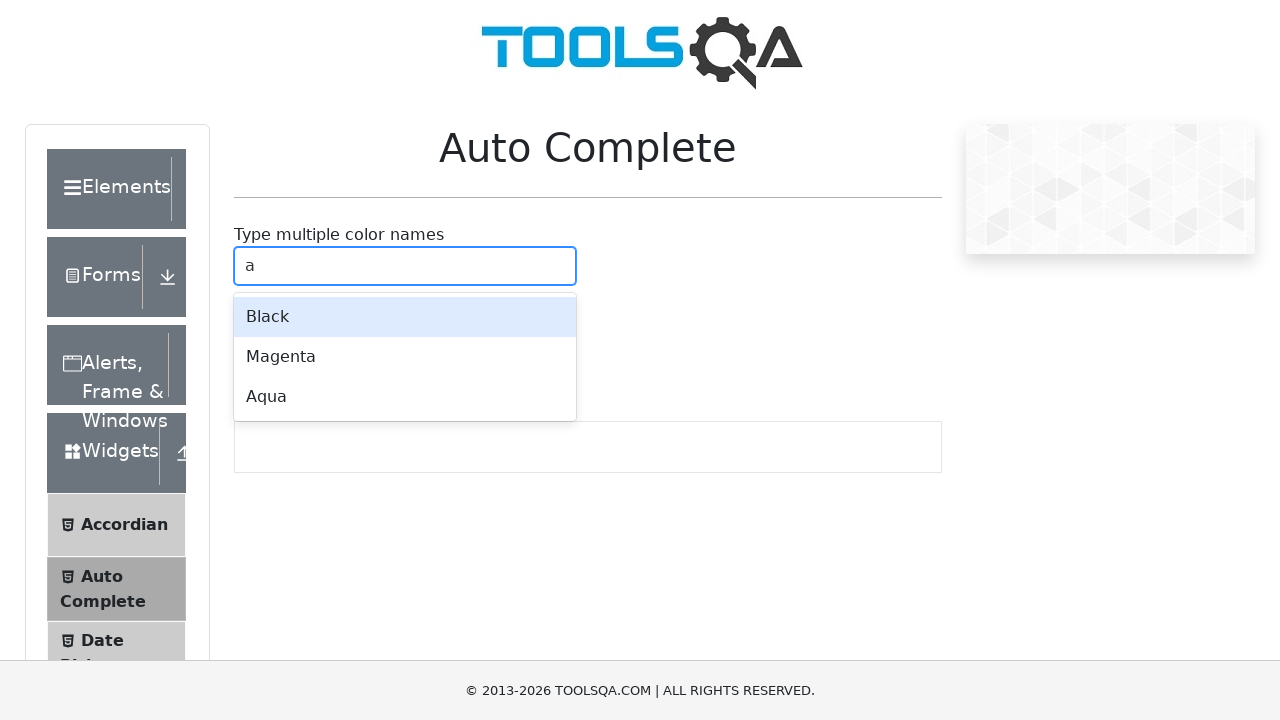

Autocomplete dropdown options appeared for letter 'a'
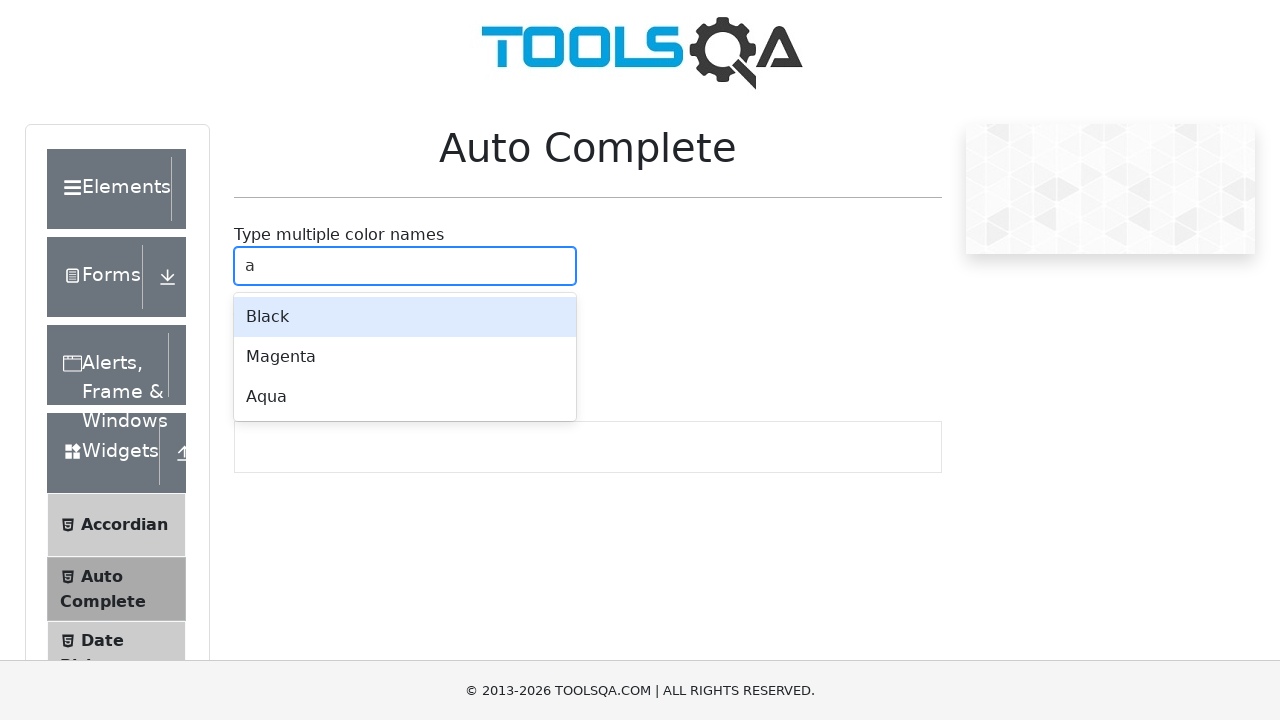

Selected 'Aqua' from the dropdown suggestions at (405, 397) on .auto-complete__option >> internal:has-text="Aqua"i
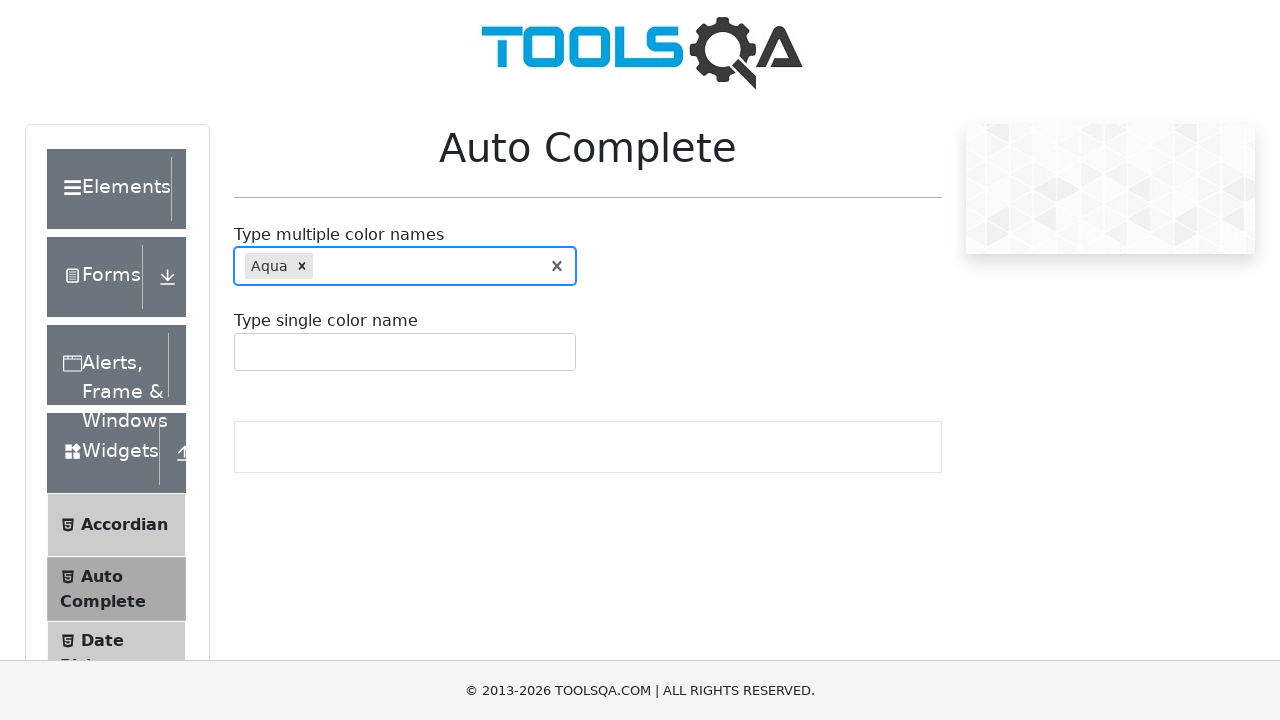

Typed 'b' in the multiple colors autocomplete input to search for colors starting with 'b' on #autoCompleteMultipleInput
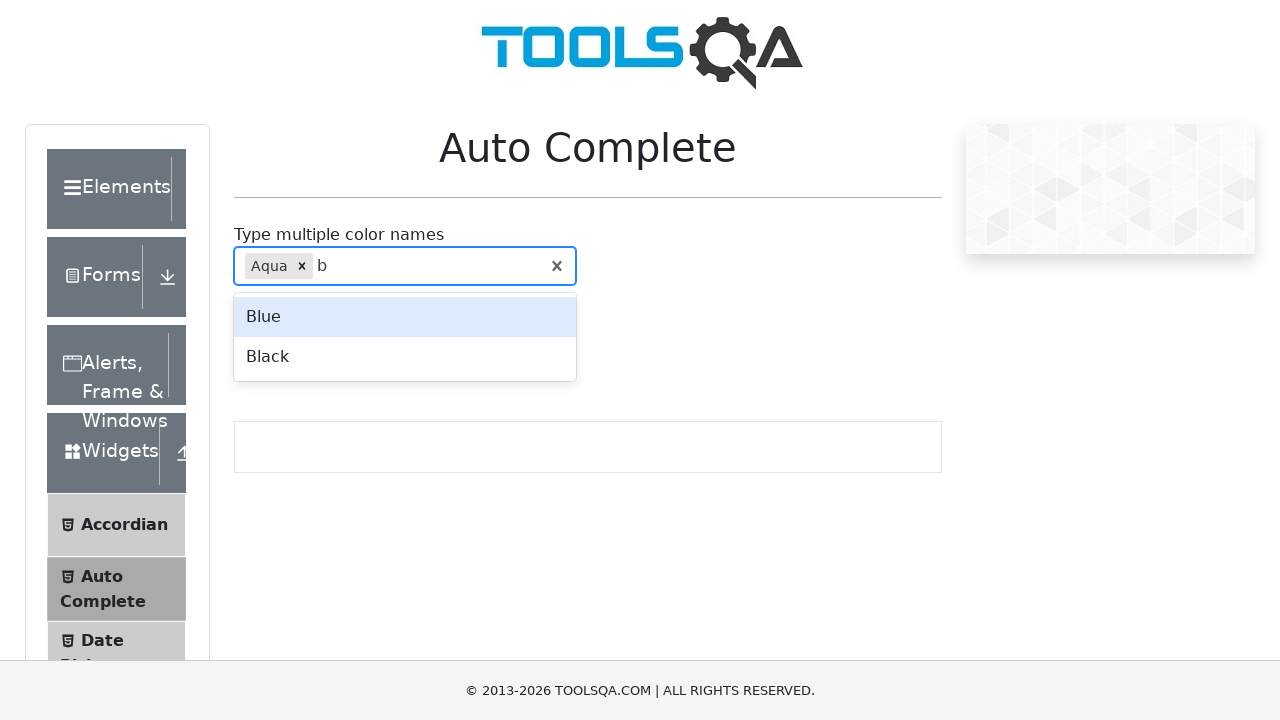

Autocomplete dropdown options appeared for letter 'b'
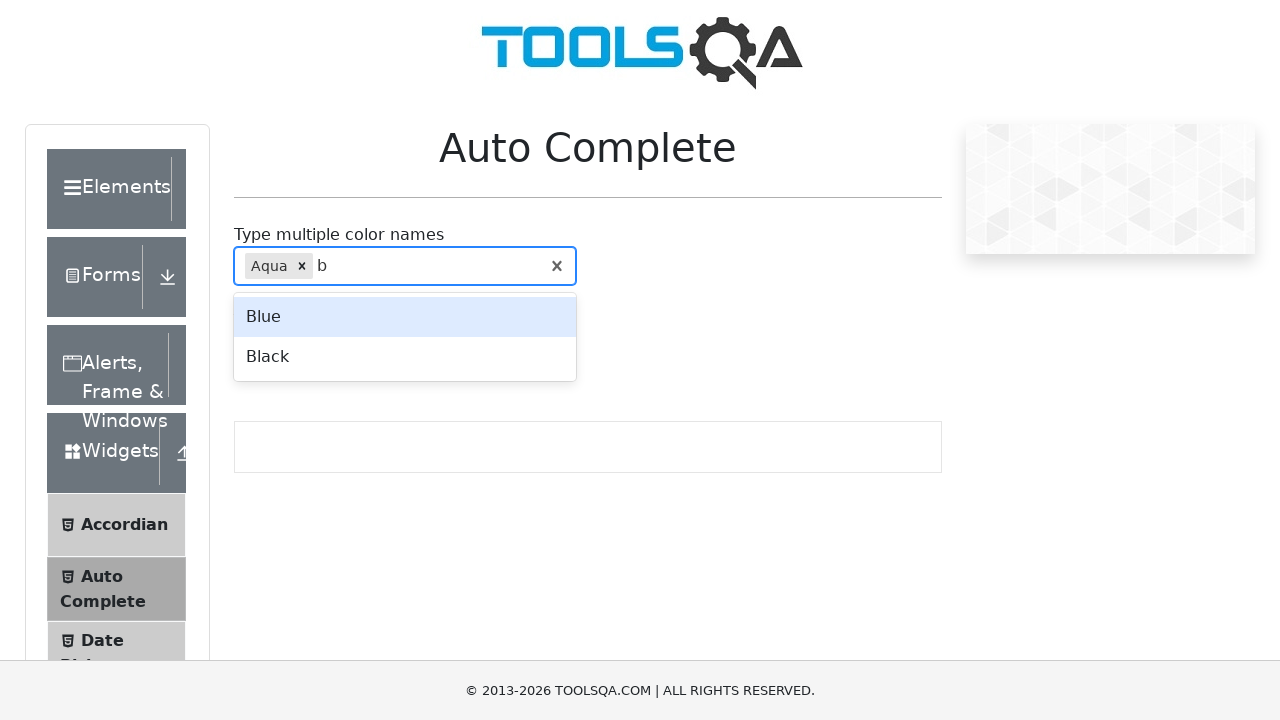

Selected 'Black' from the dropdown suggestions at (405, 357) on .auto-complete__option >> internal:has-text="Black"i
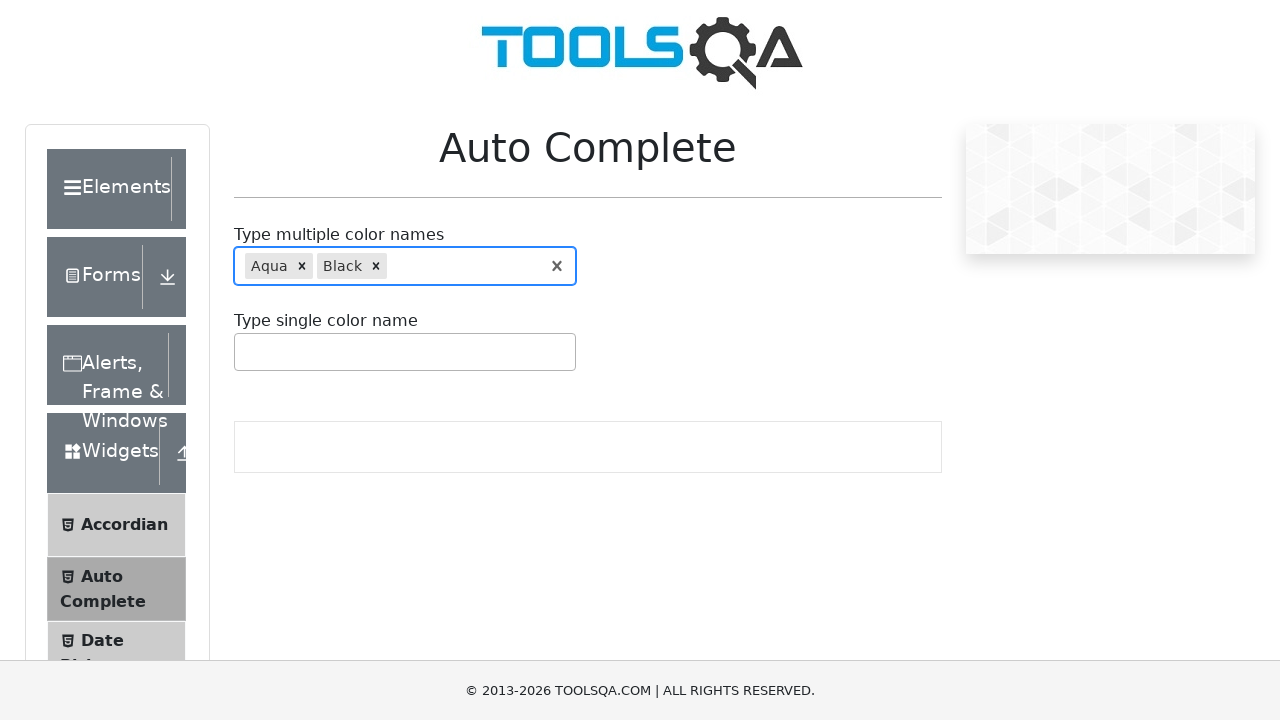

Typed 'd' in the multiple colors autocomplete input to search for colors containing 'd' on #autoCompleteMultipleInput
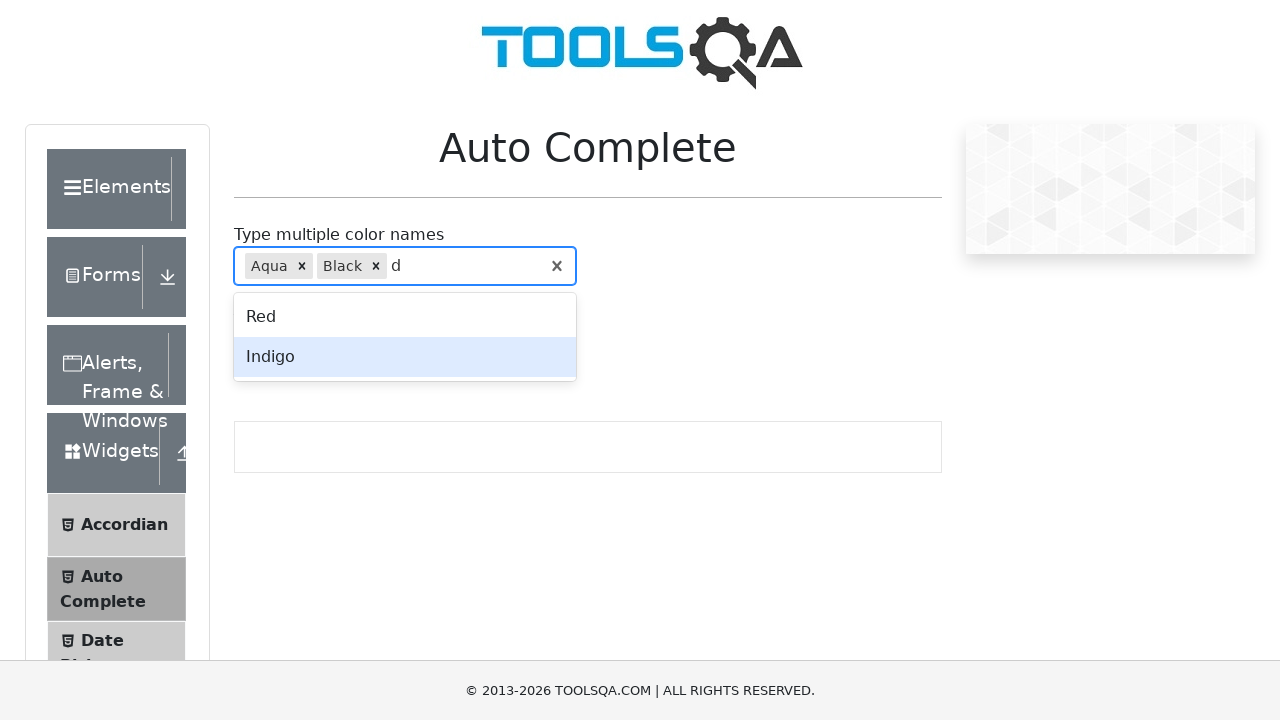

Autocomplete dropdown options appeared for letter 'd'
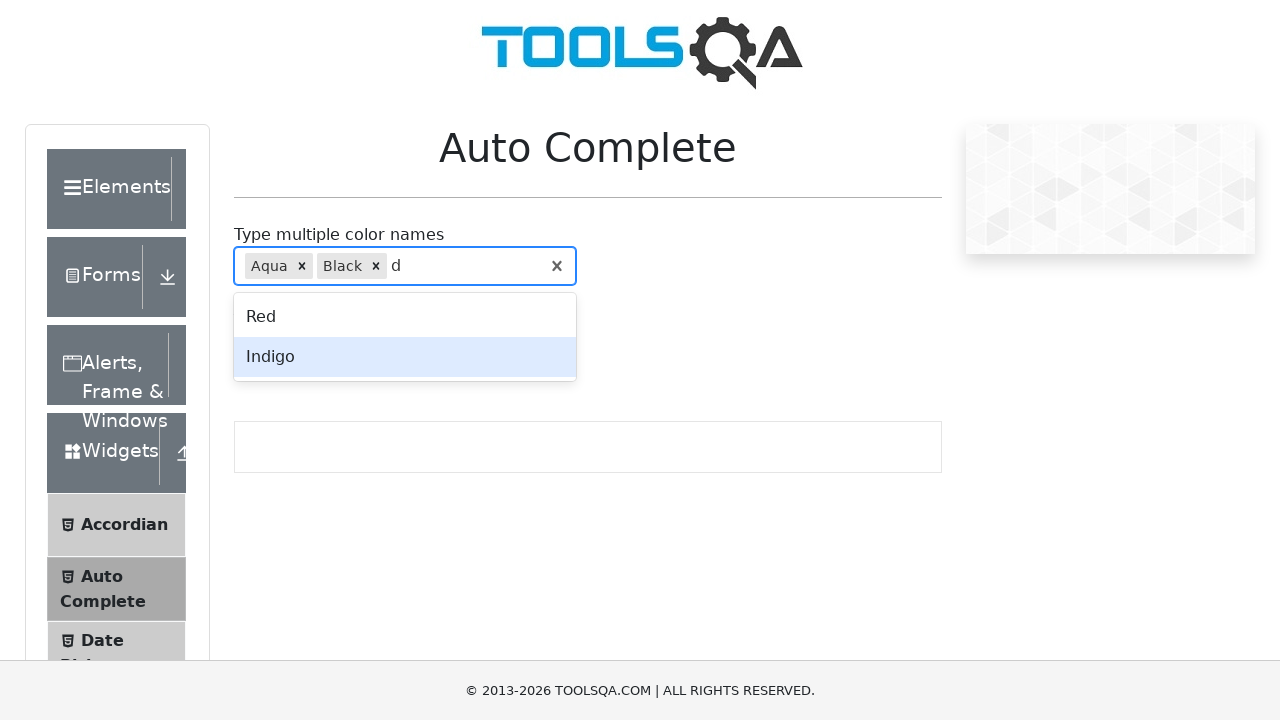

Selected 'Red' from the dropdown suggestions at (405, 317) on .auto-complete__option >> internal:has-text="Red"i
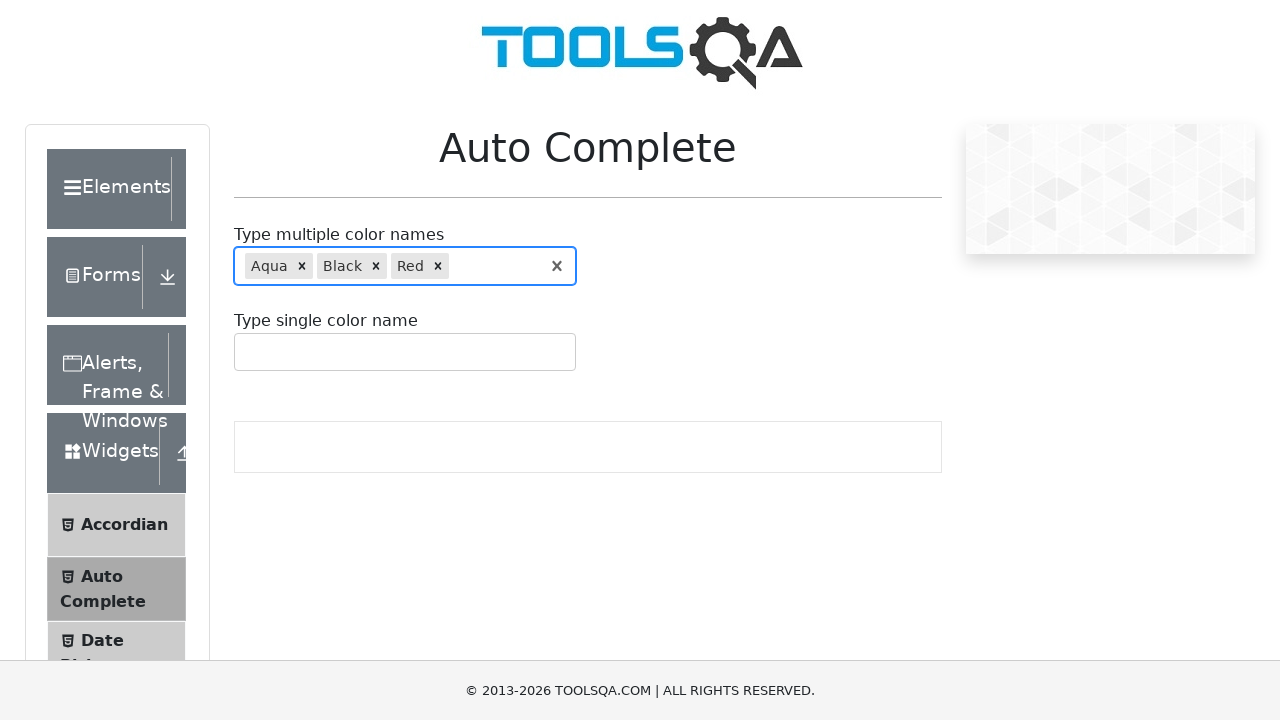

Verified all selected colors (Aqua, Black, Red) are displayed as selected labels
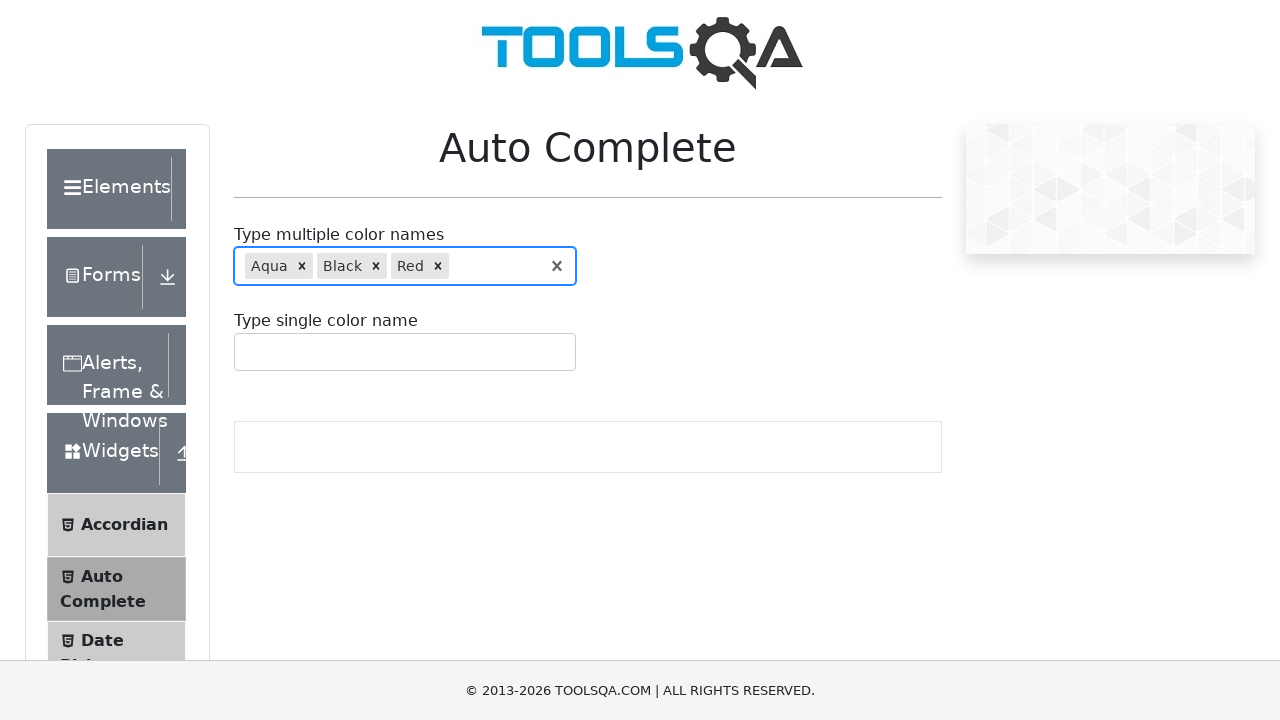

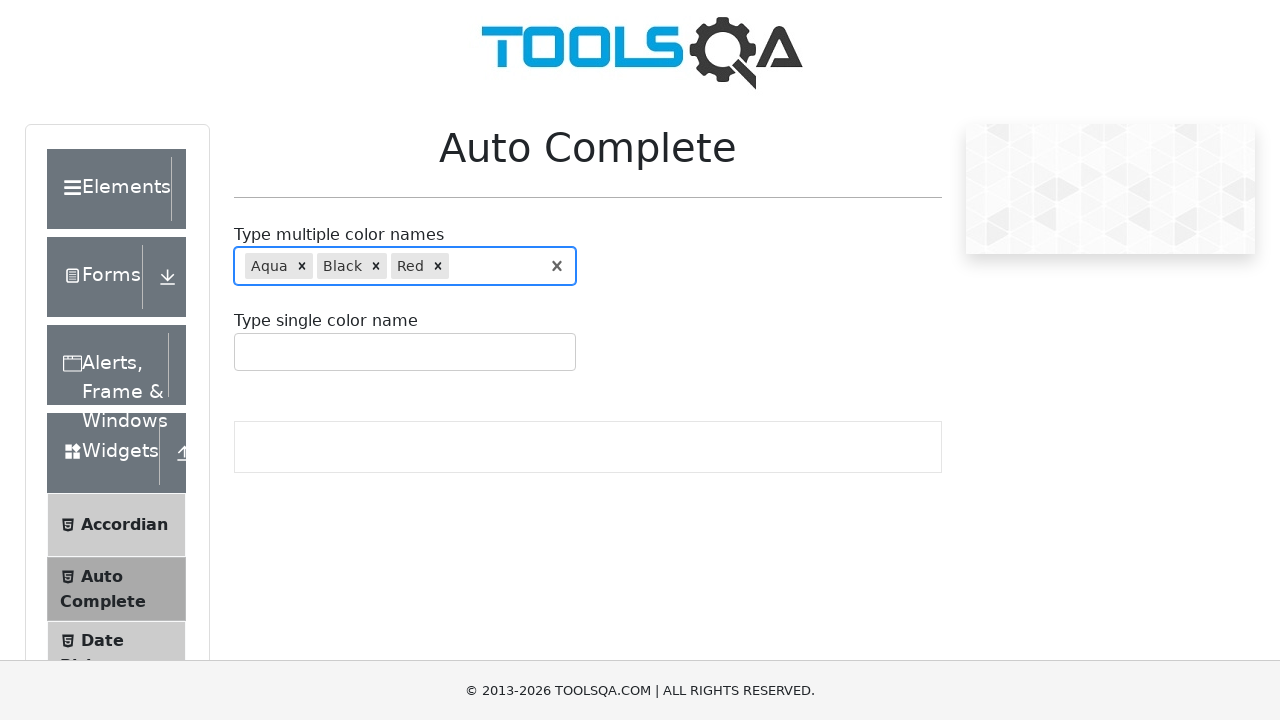